Tests the empty cart functionality by clicking on the cart link and verifying the empty cart message is displayed

Starting URL: https://www.kabum.com.br/

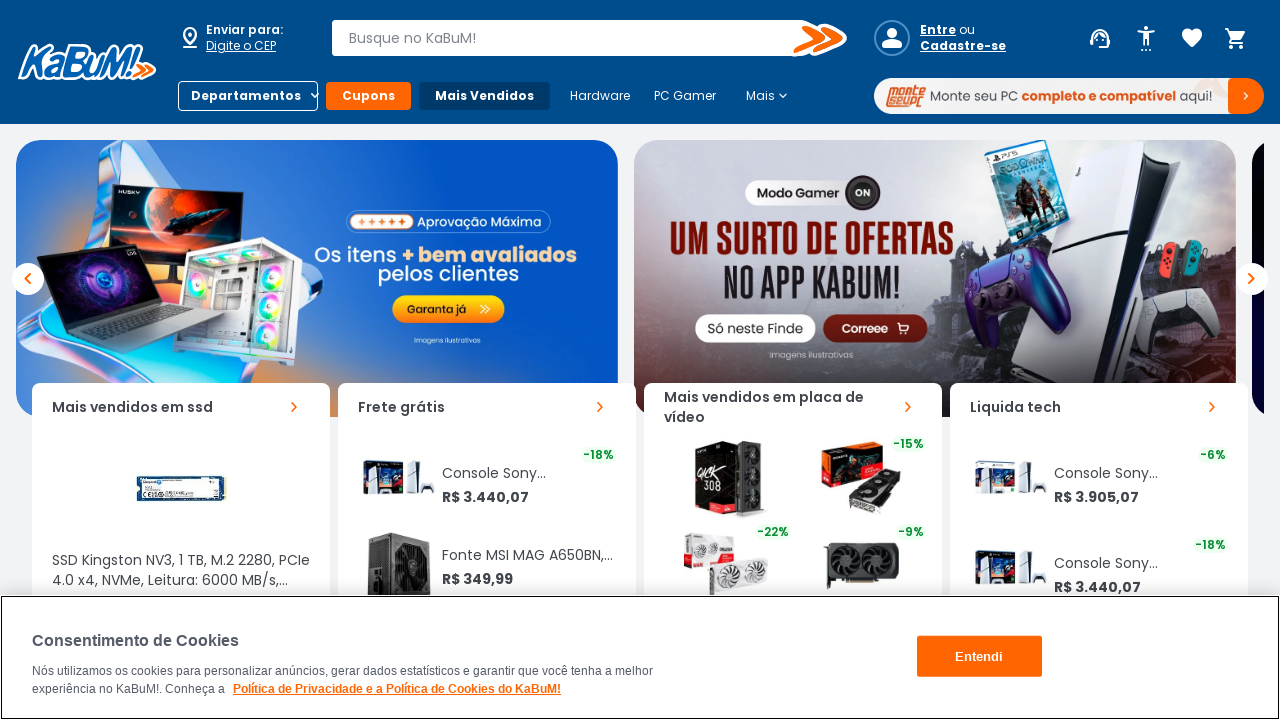

Clicked on the Cart link at (1236, 39) on internal:role=link[name="Carrinho"i]
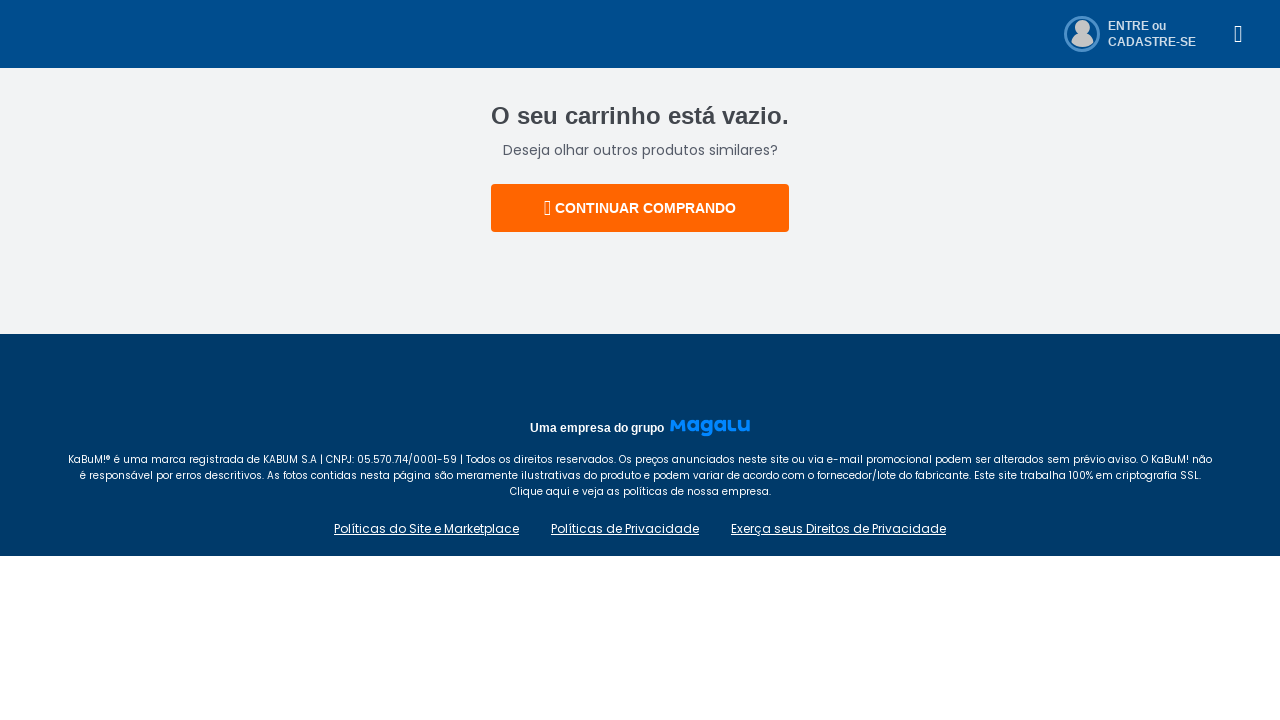

Empty cart message is displayed
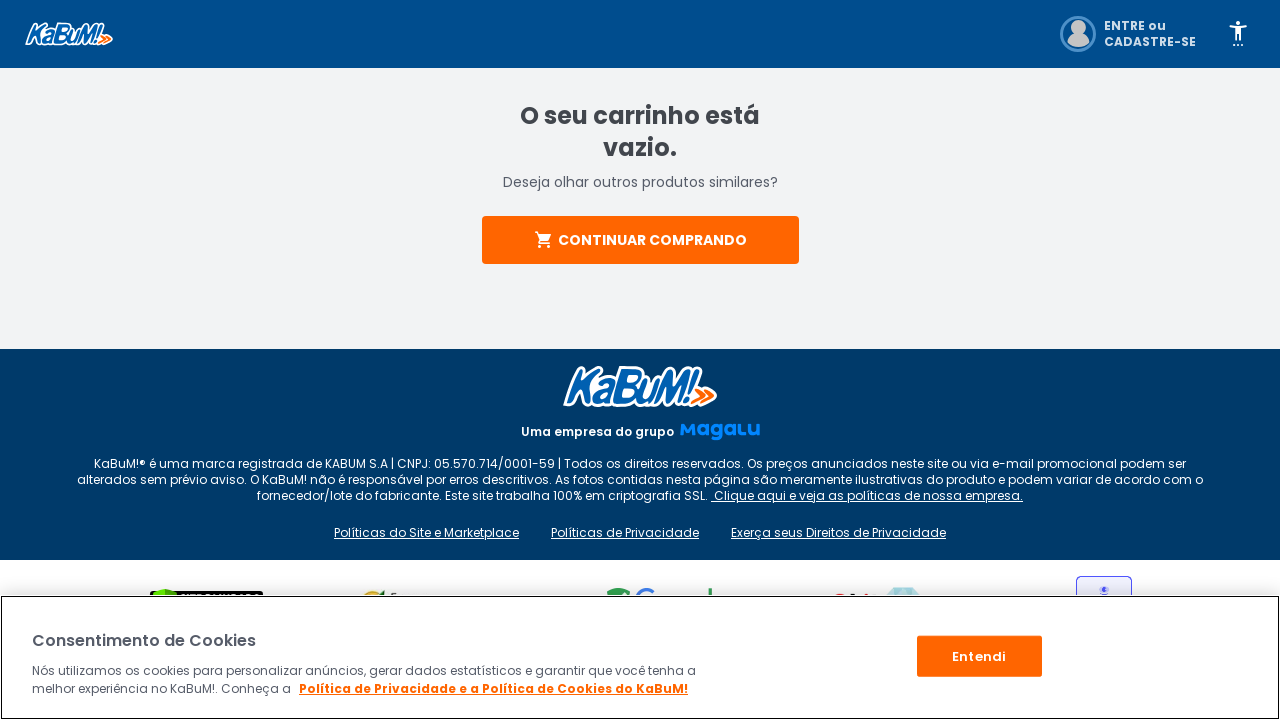

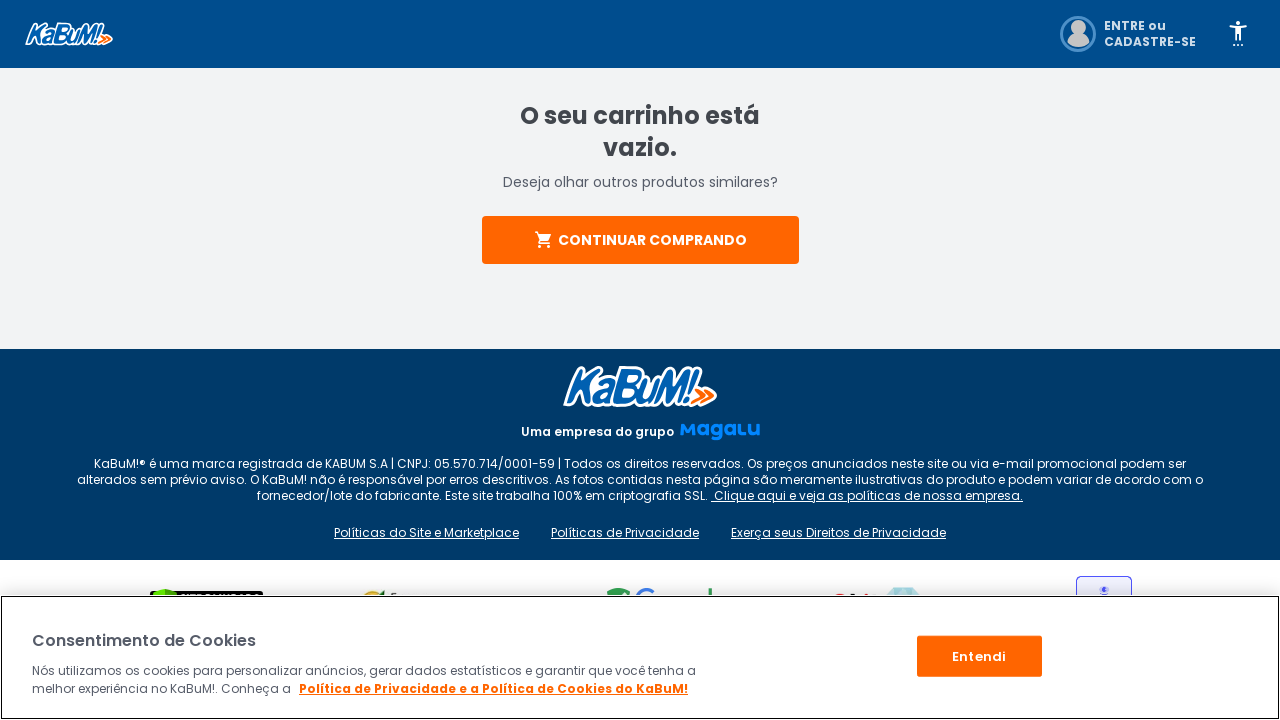